Tests an e-commerce site by adding multiple items to cart, applying a promo code, and verifying the promo code is accepted

Starting URL: https://rahulshettyacademy.com/seleniumPractise

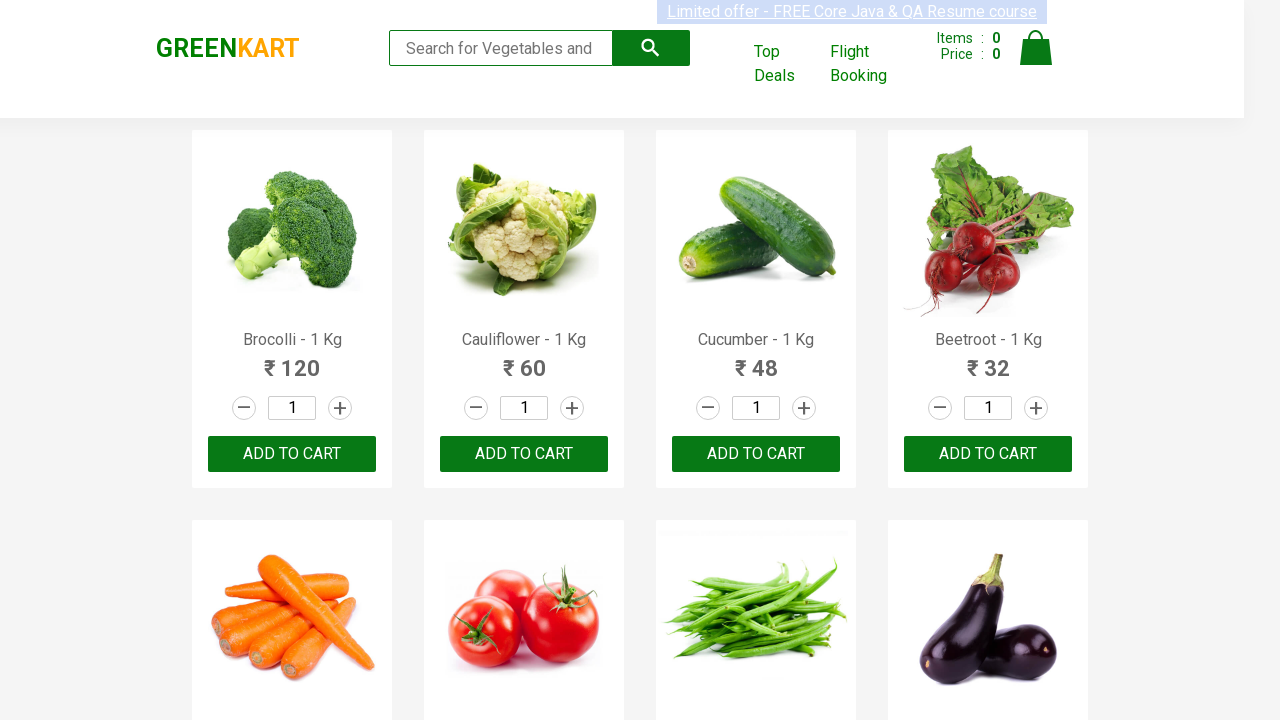

Retrieved all product names from the page
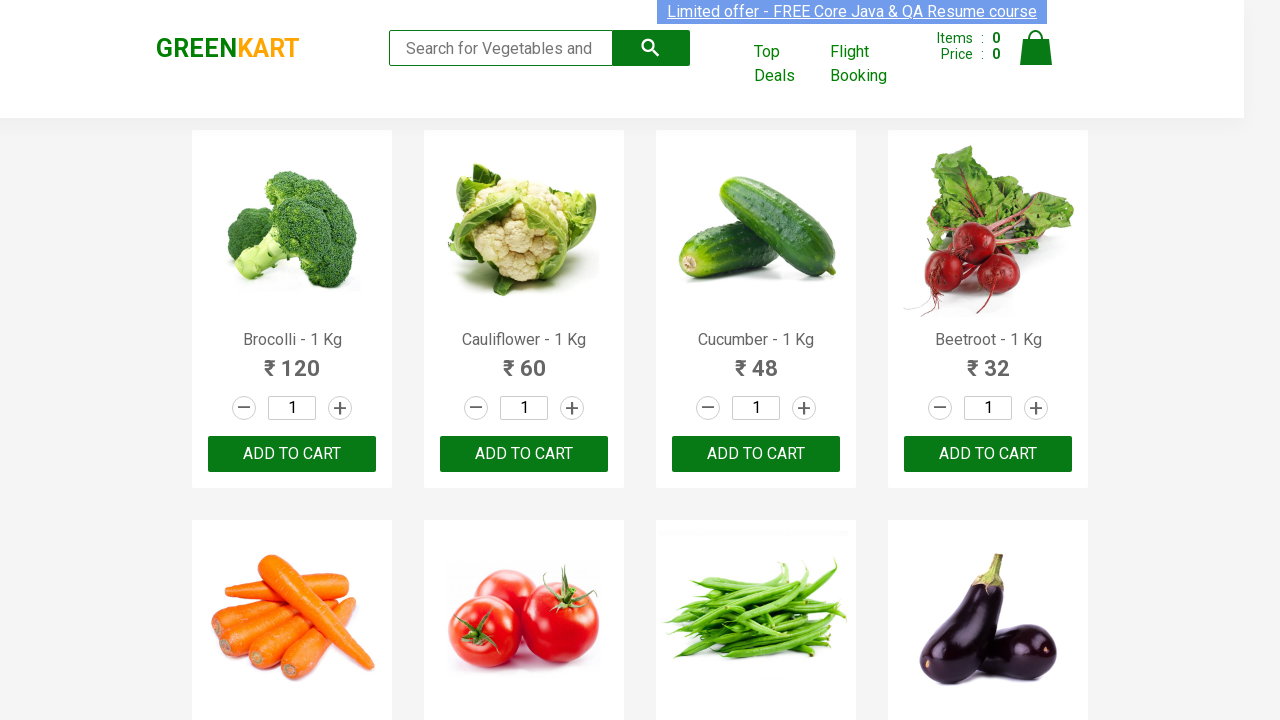

Added Brocolli to cart at (292, 454) on xpath=//div[@class='product-action']/button >> nth=0
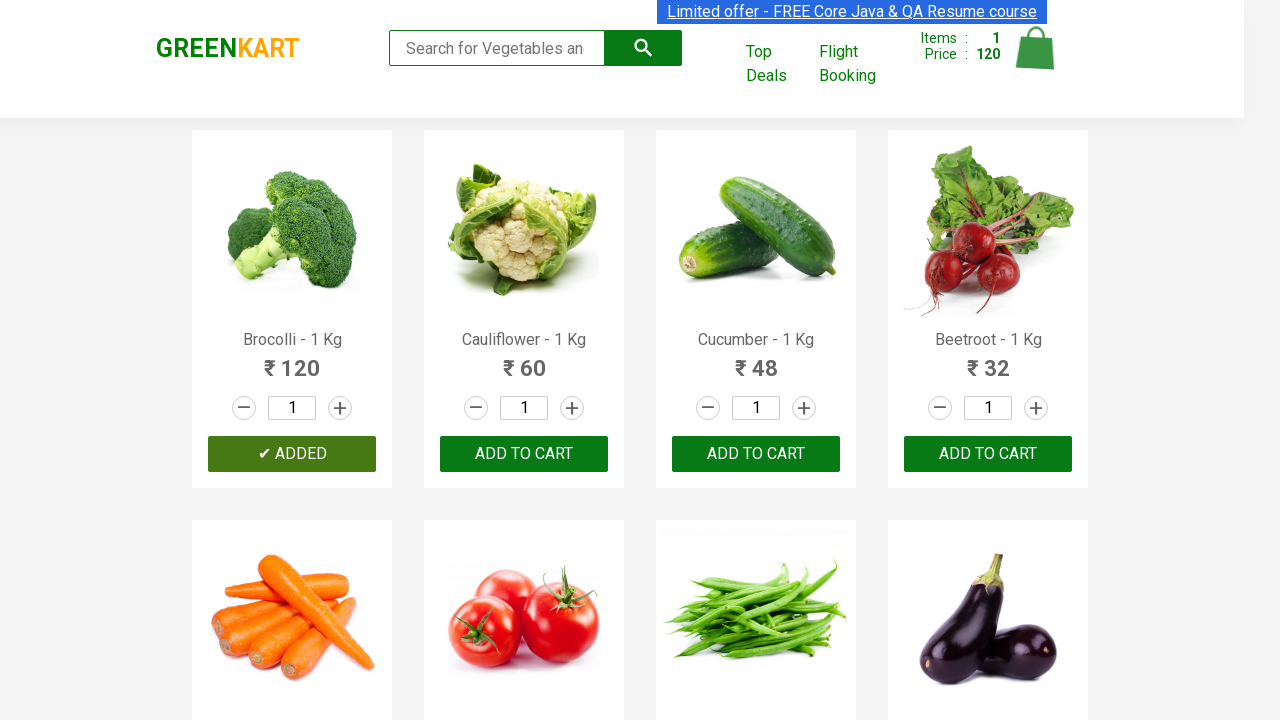

Added Cucumber to cart at (756, 454) on xpath=//div[@class='product-action']/button >> nth=2
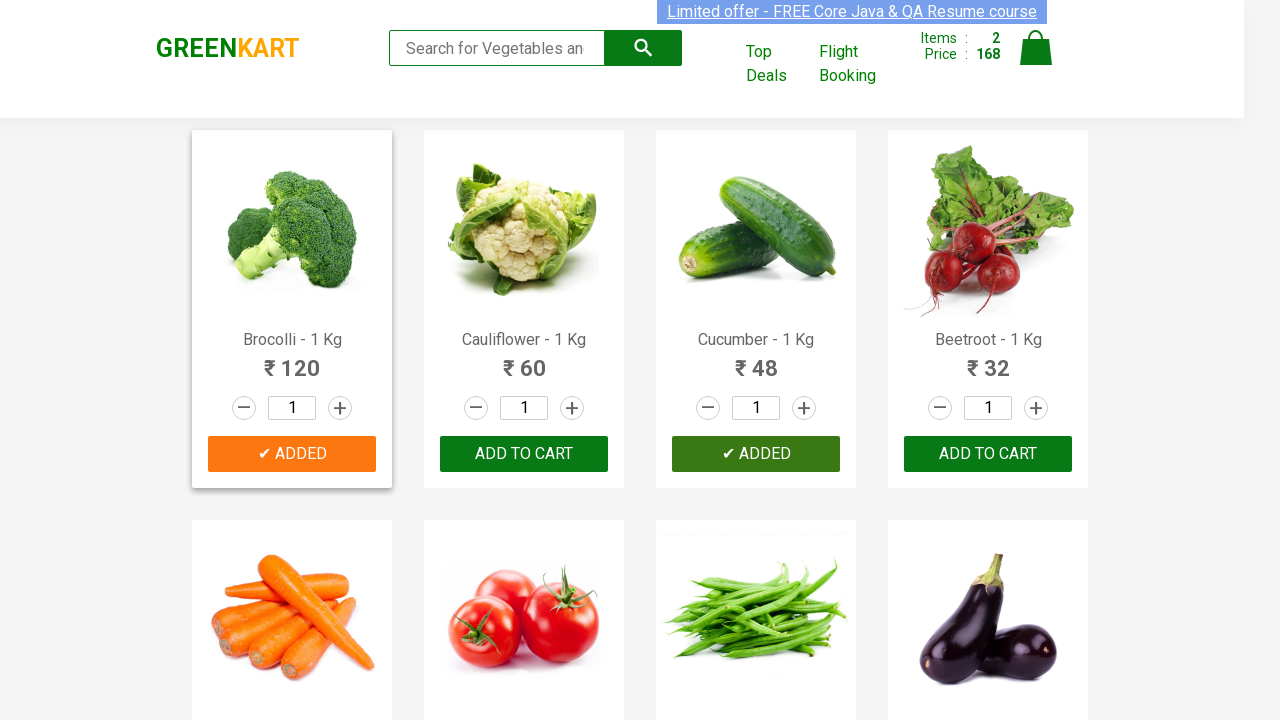

Added Beetroot to cart at (988, 454) on xpath=//div[@class='product-action']/button >> nth=3
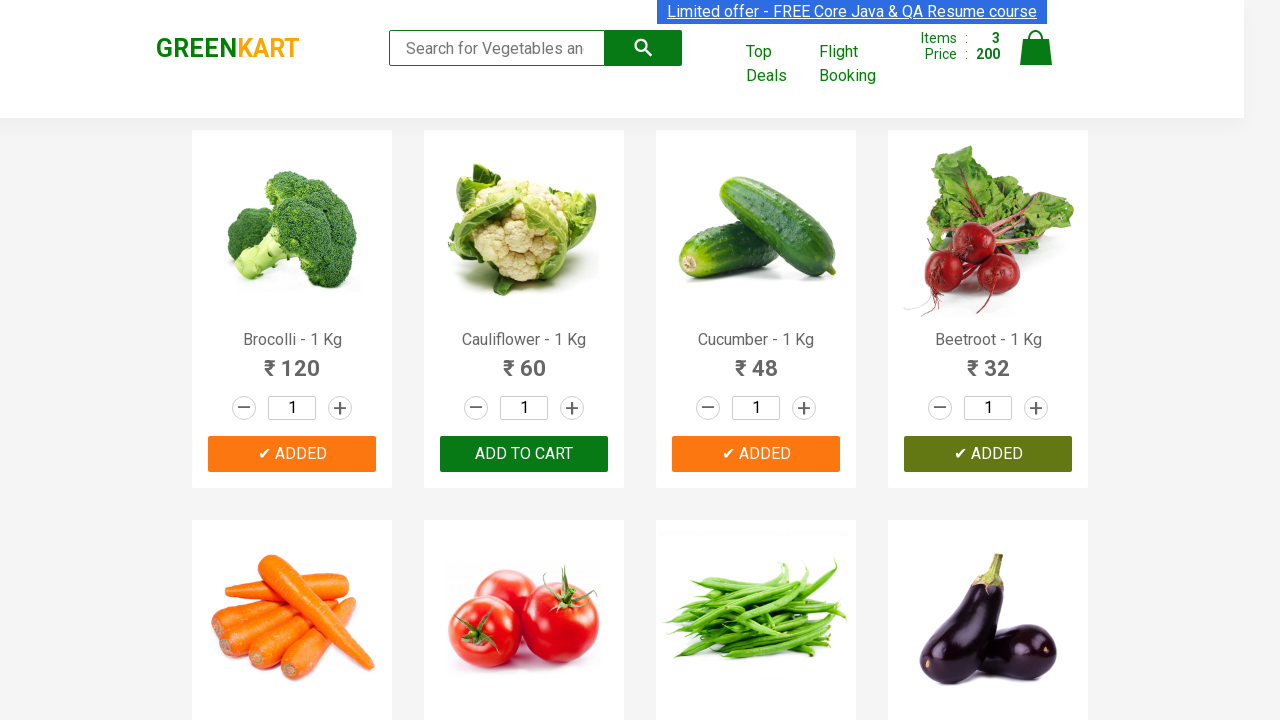

Clicked cart icon to view cart at (1036, 48) on img[alt='Cart']
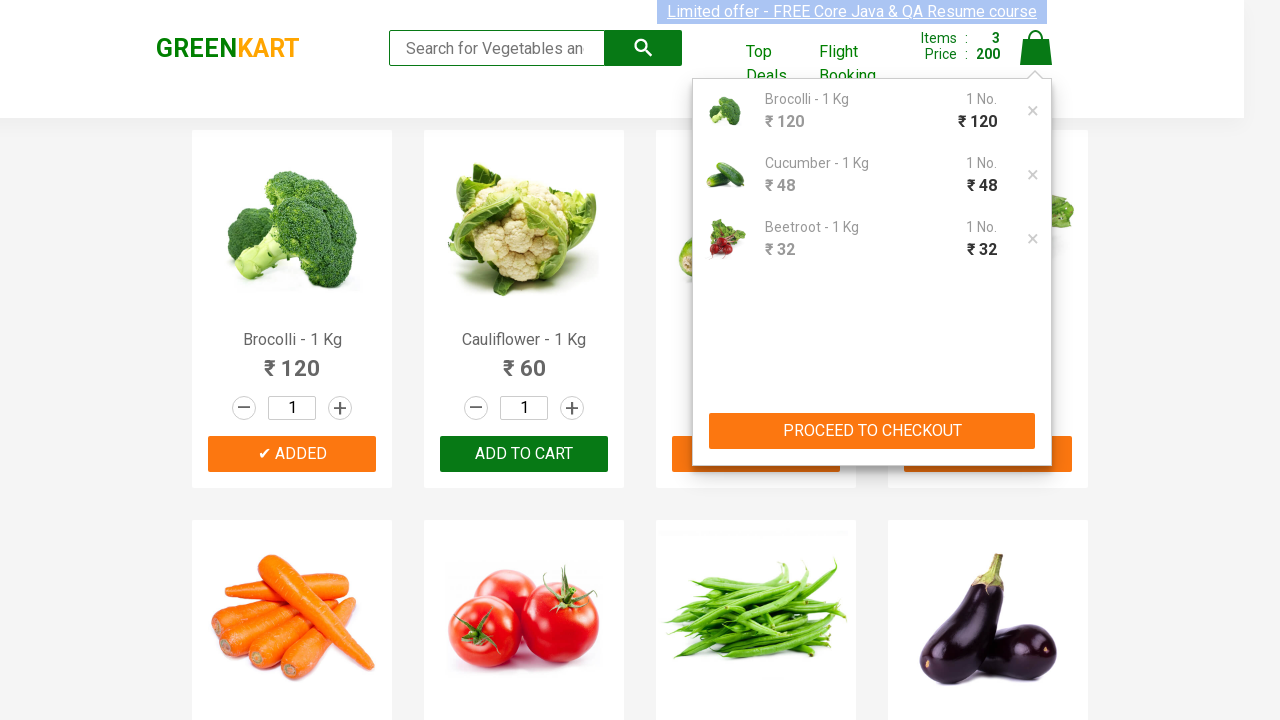

Clicked proceed to checkout button at (872, 431) on xpath=//div[@class='cart']/div[2]/div[2]/button
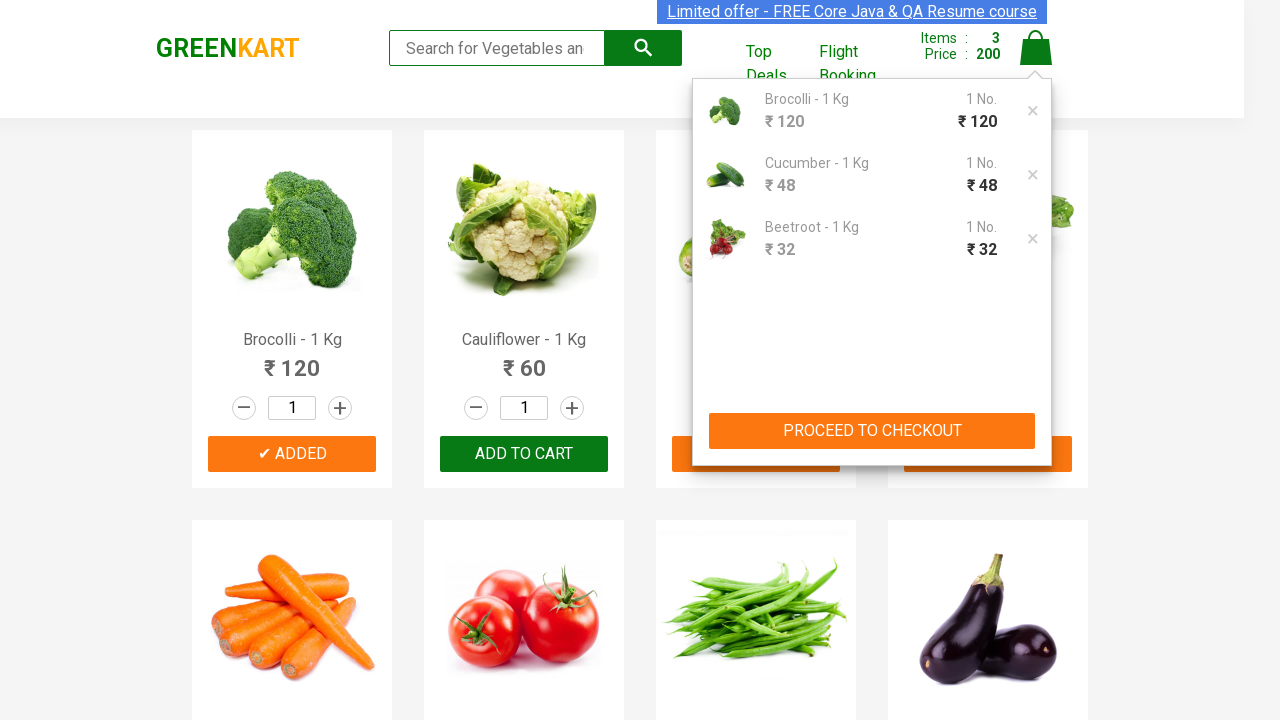

Promo code input field became visible
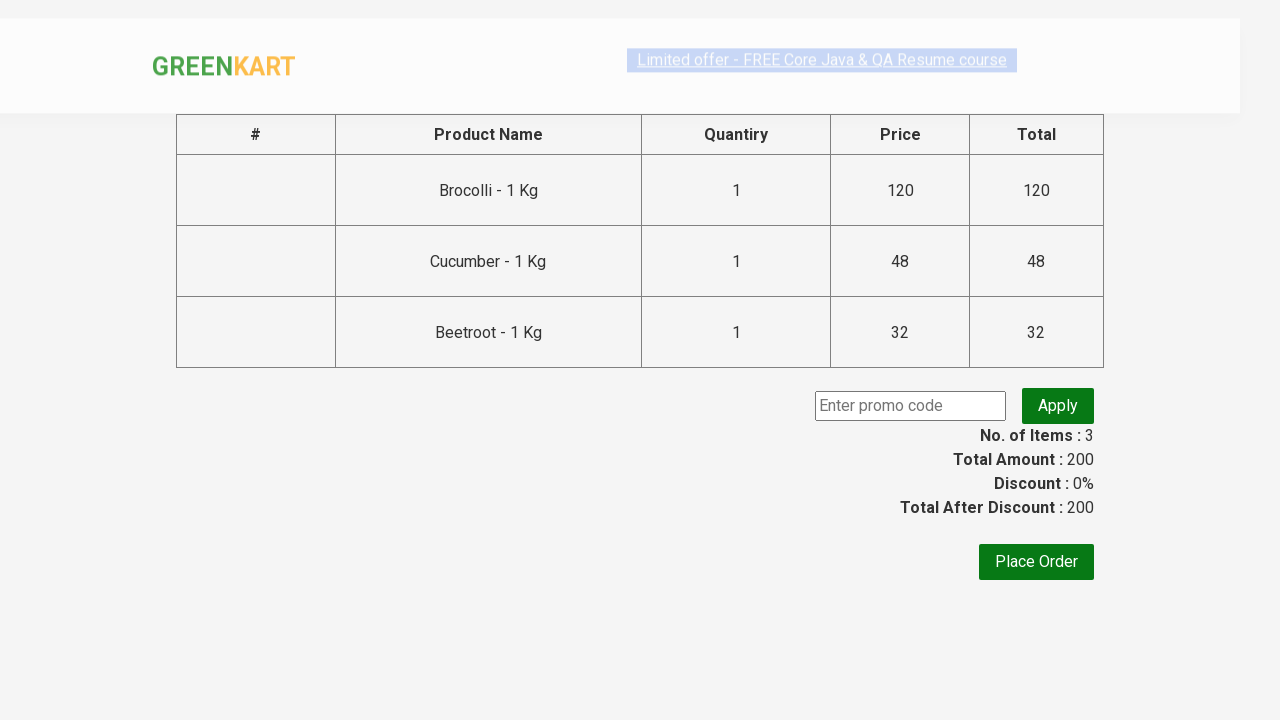

Entered promo code 'rahulshettyacademy' on input.promoCode
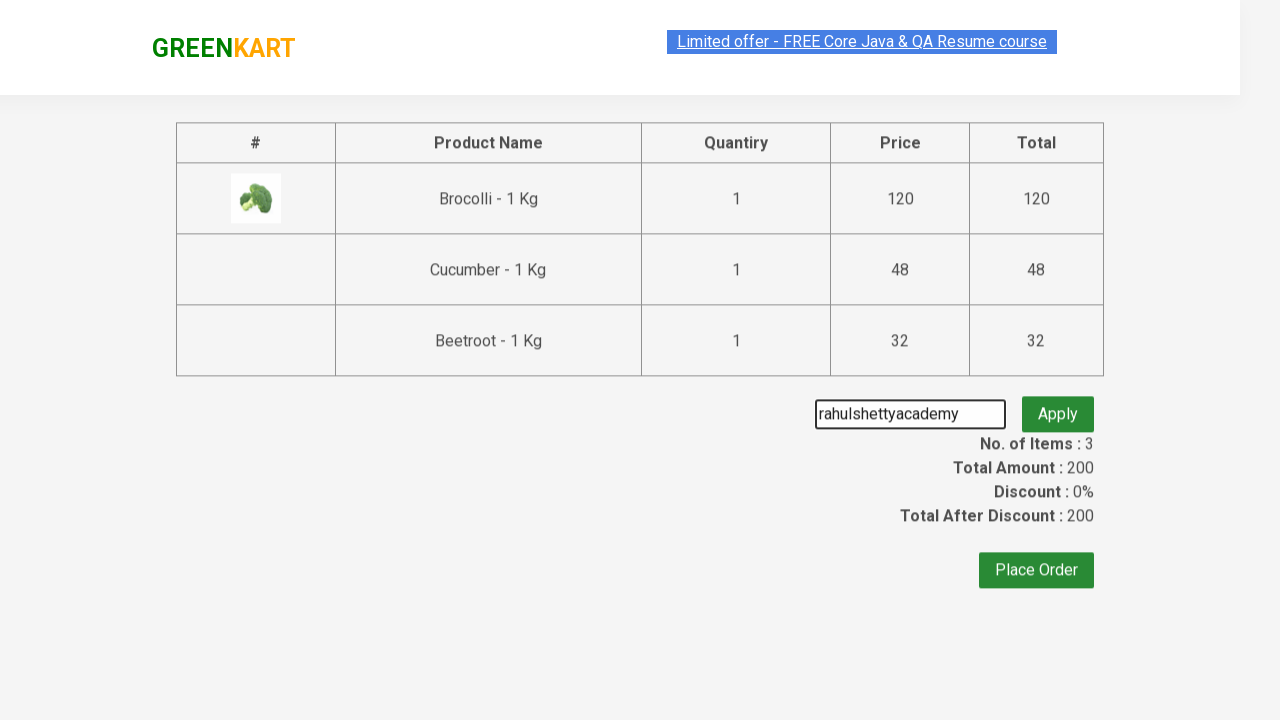

Clicked apply promo button at (1058, 406) on button.promoBtn
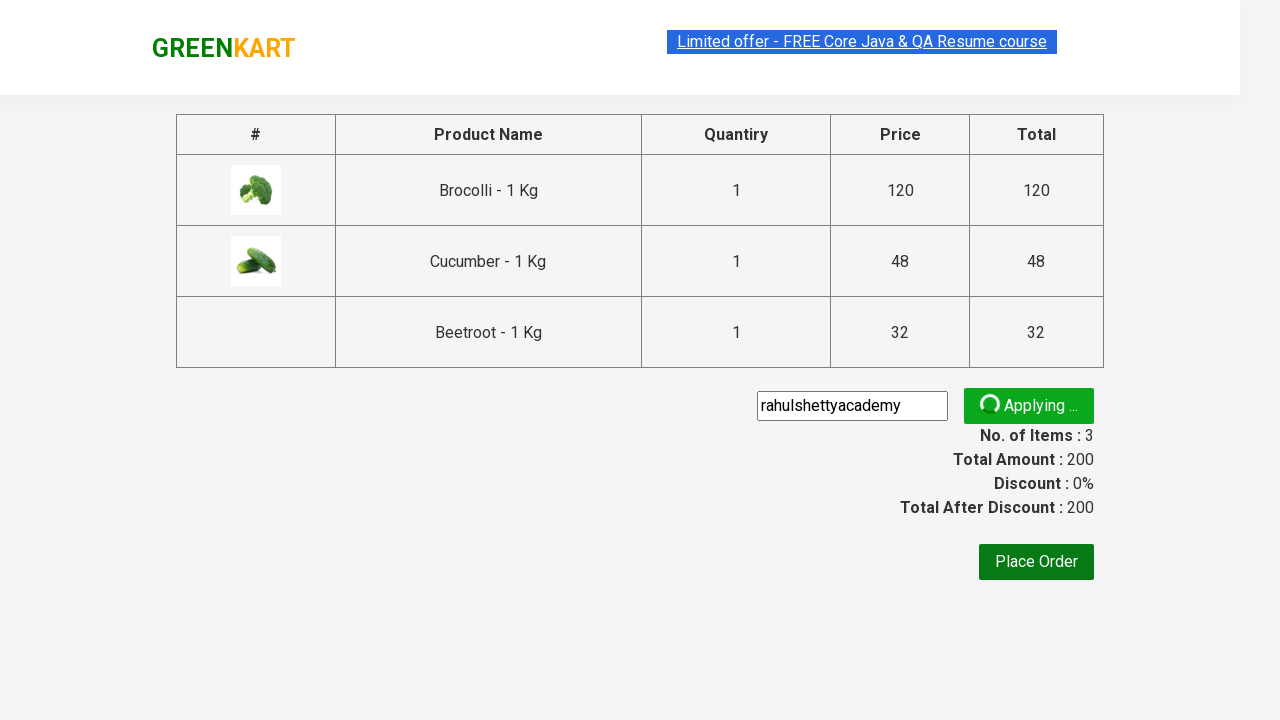

Promo info message appeared on page
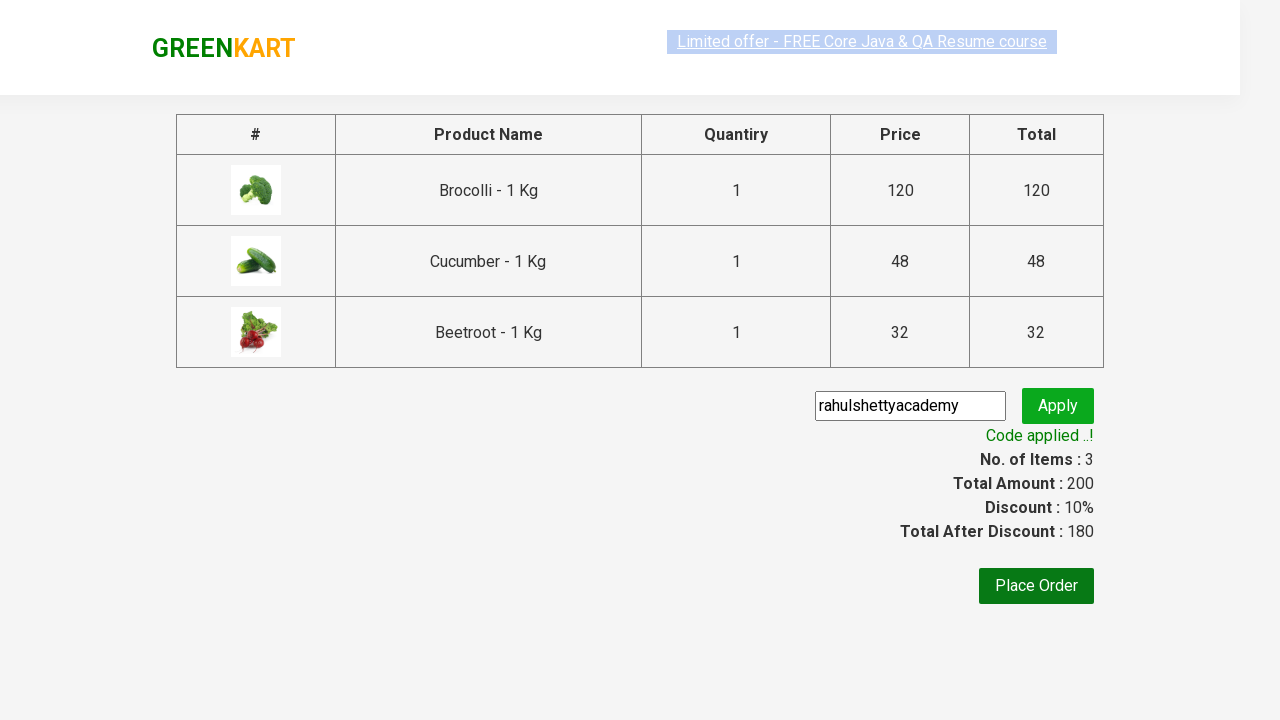

Retrieved promo info text: Code applied ..!
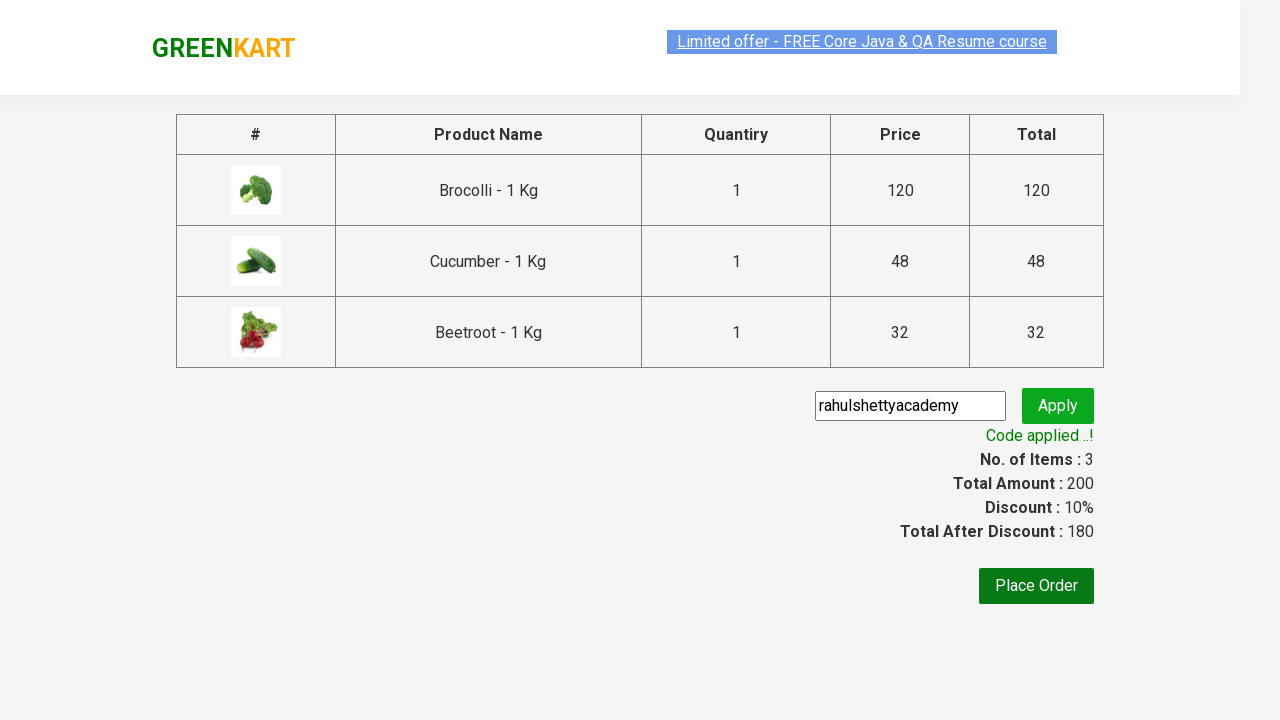

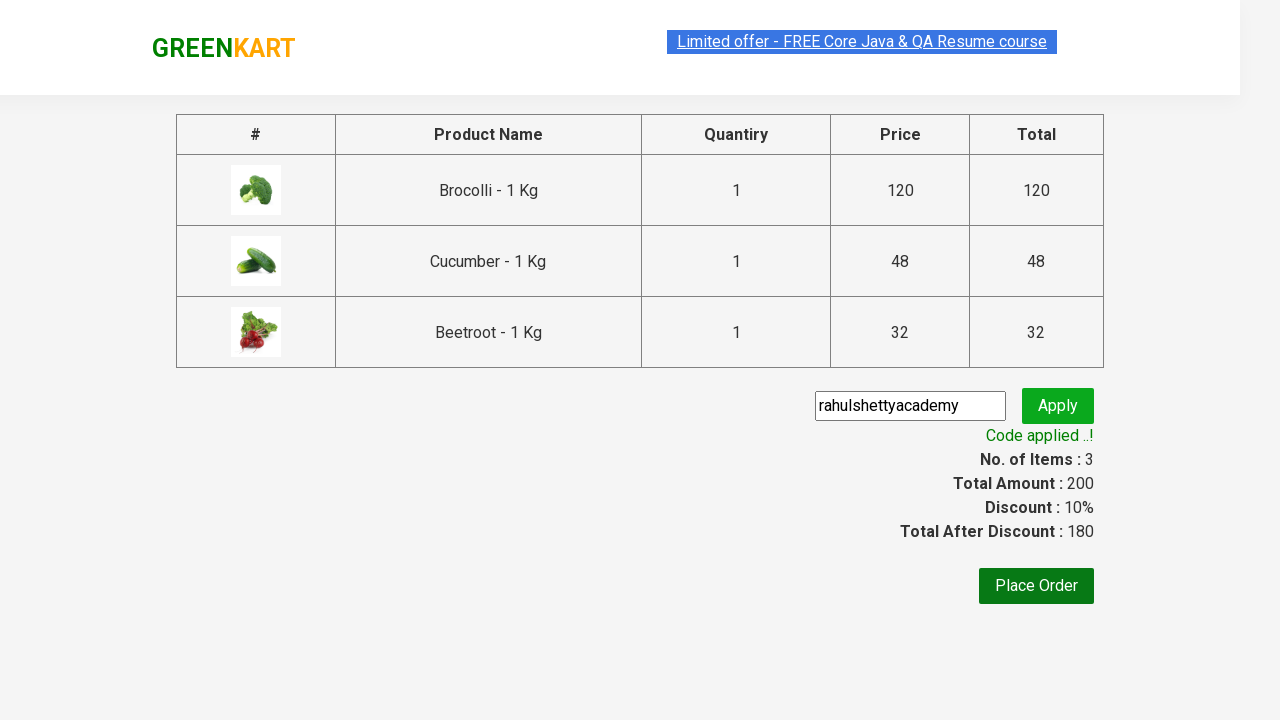